Clicks the back button and verifies that the registration form fields are empty

Starting URL: https://tc-1-final-parte1.vercel.app/tabelaCadastro.html

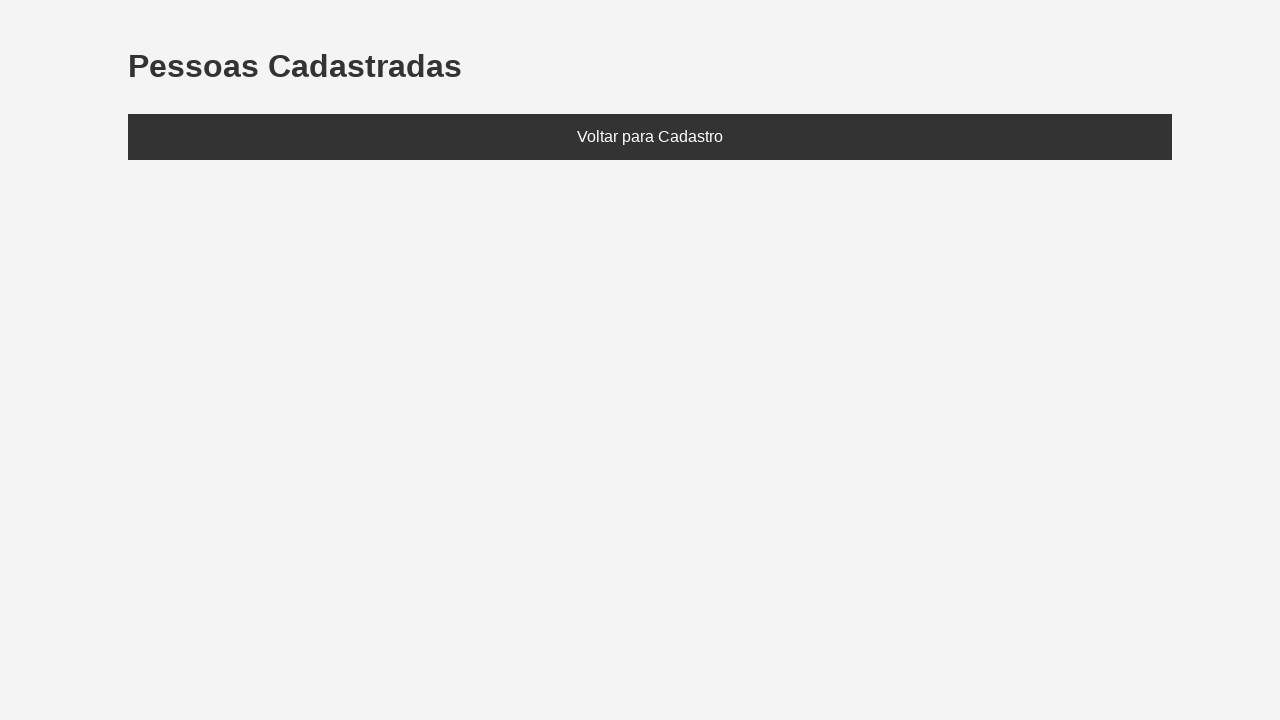

Clicked 'Voltar para Cadastro' (back to registration) link at (650, 137) on text=Voltar para Cadastro
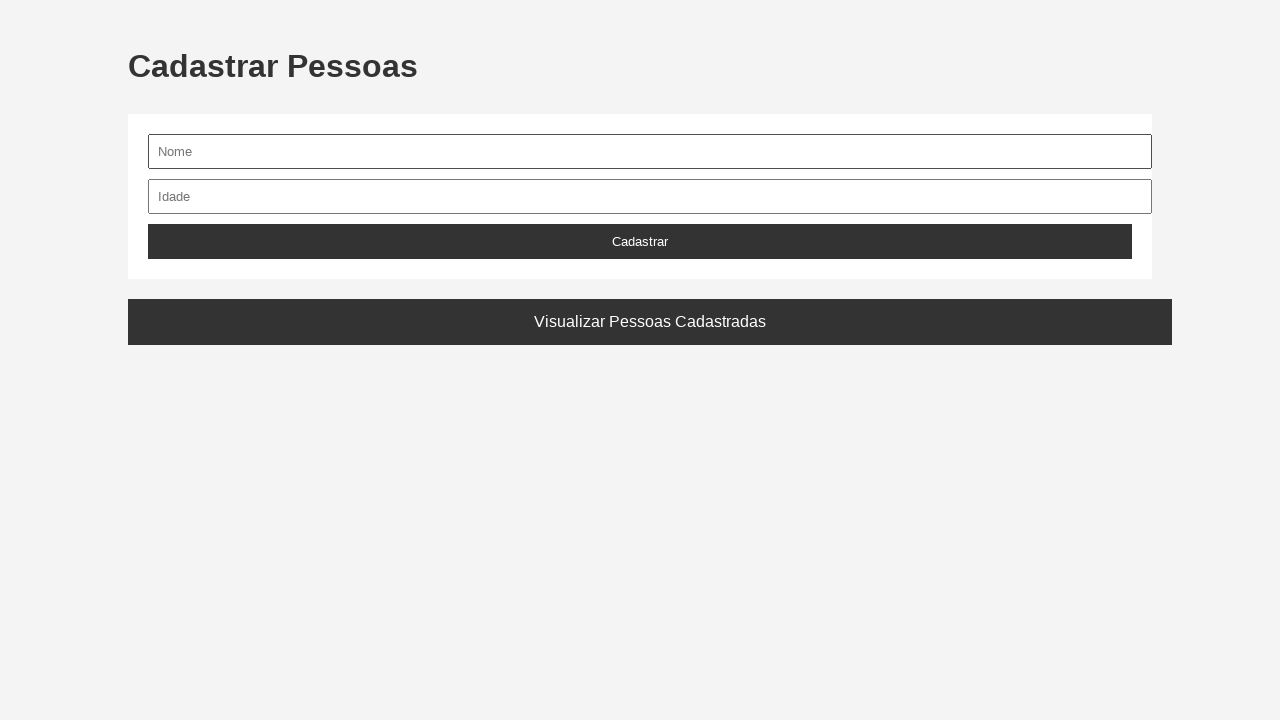

Registration page loaded, nome field is visible
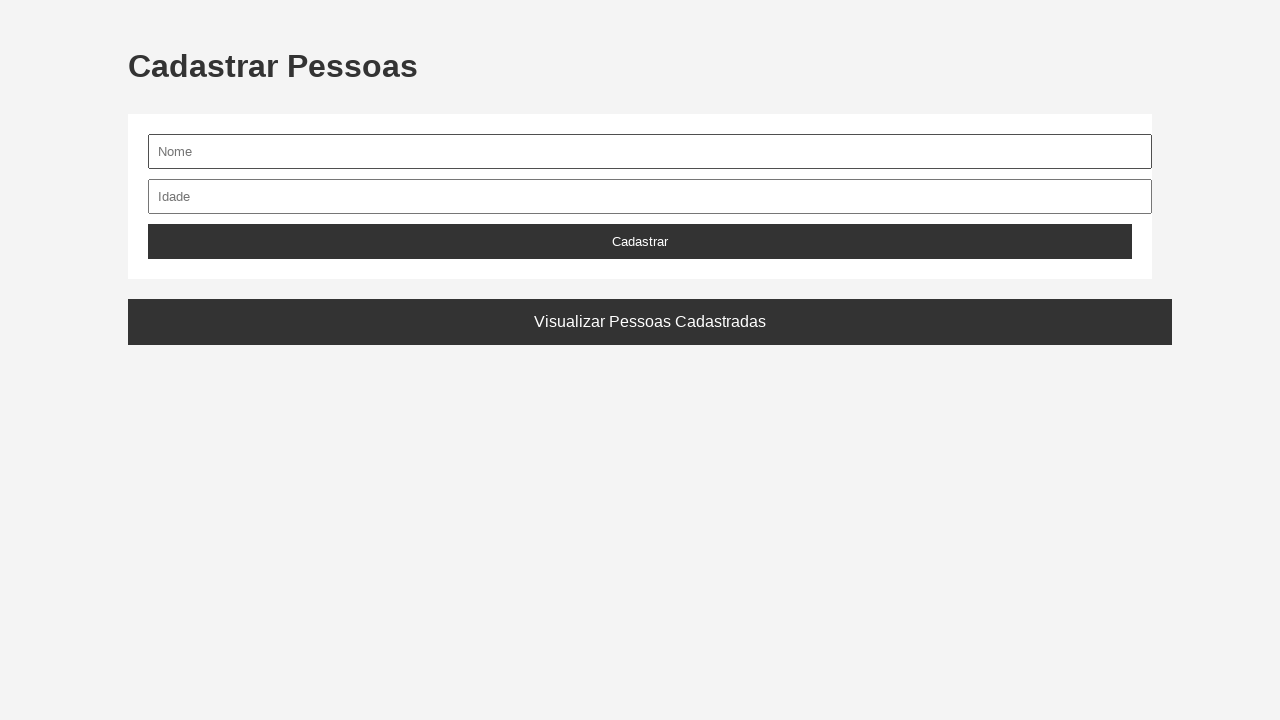

Located nome input field
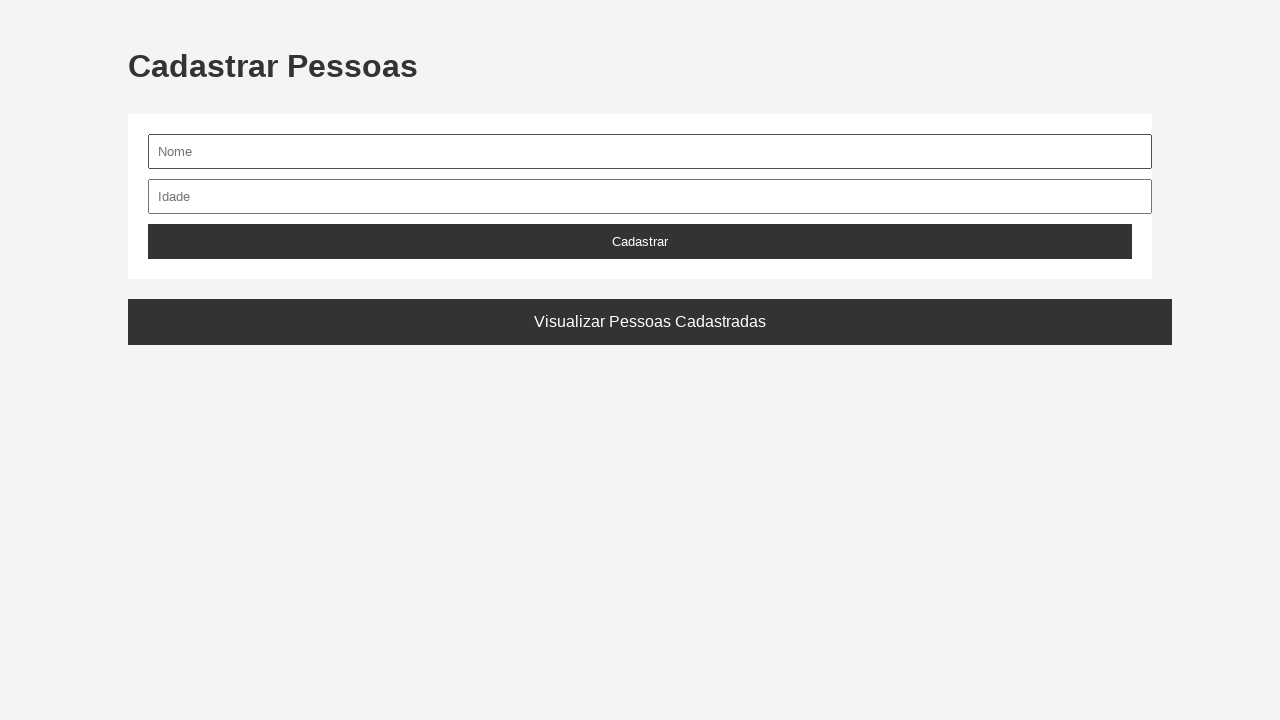

Located idade input field
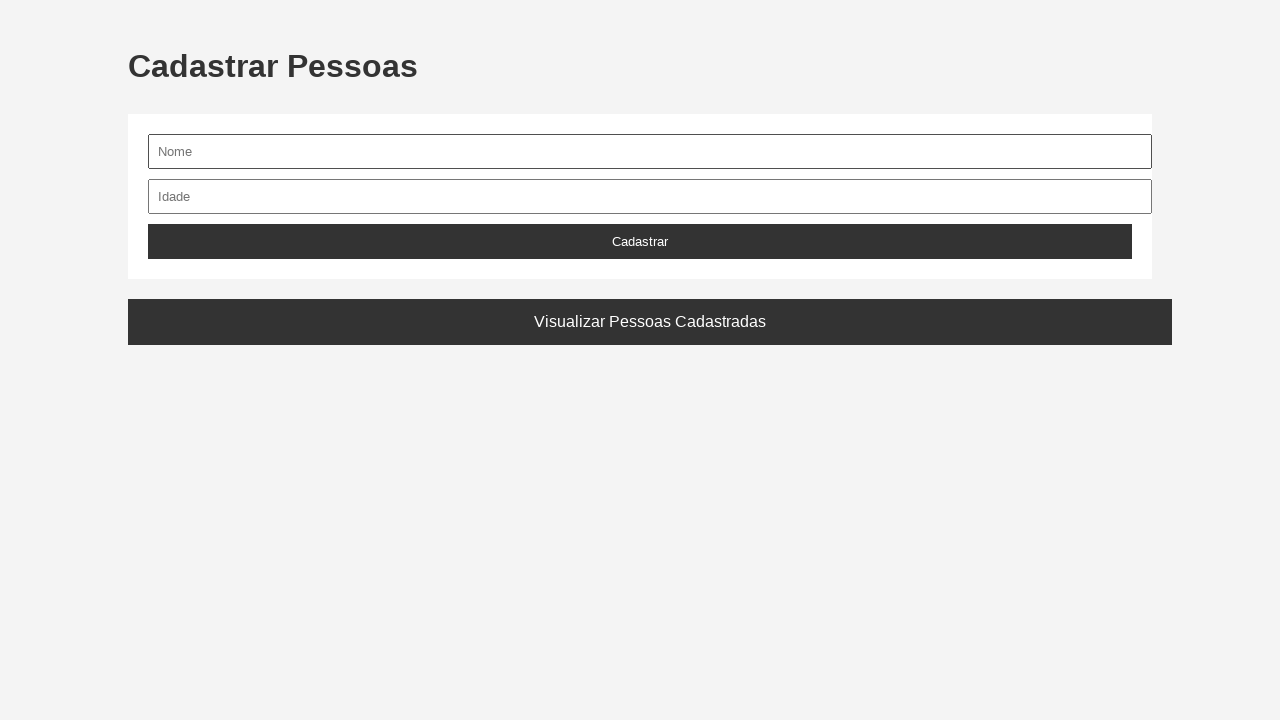

Verified that nome field is empty
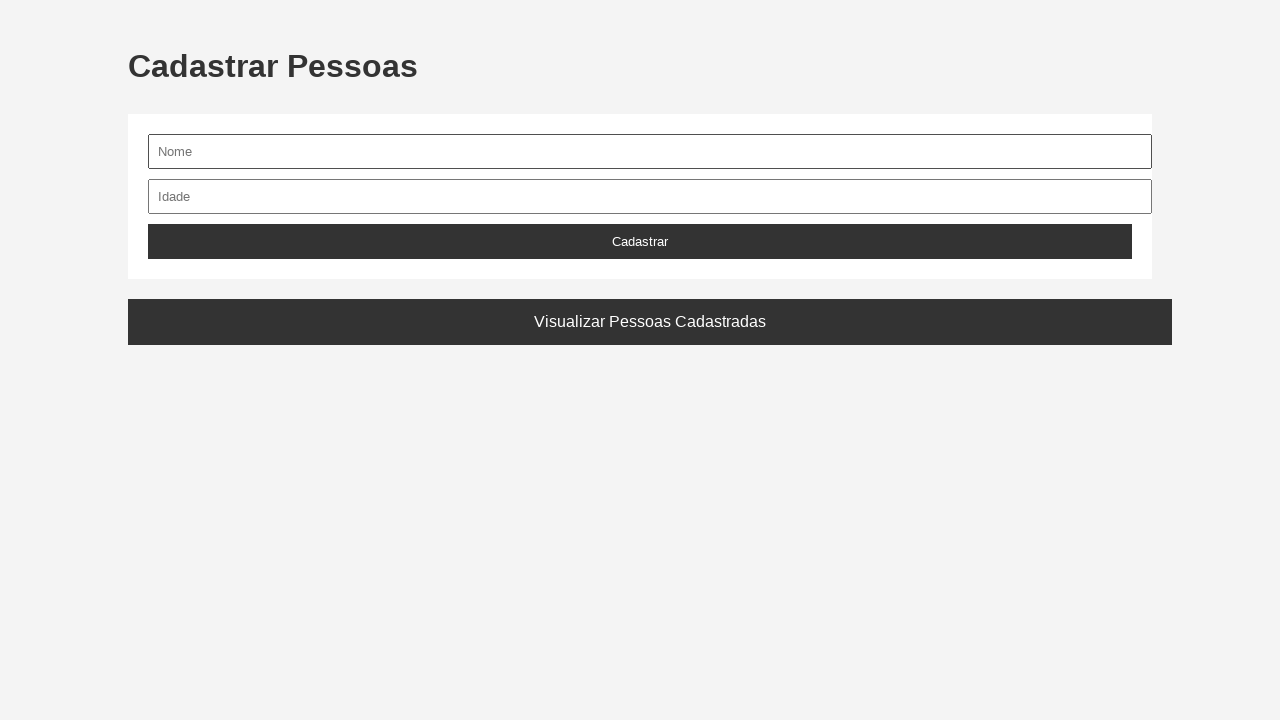

Verified that idade field is empty
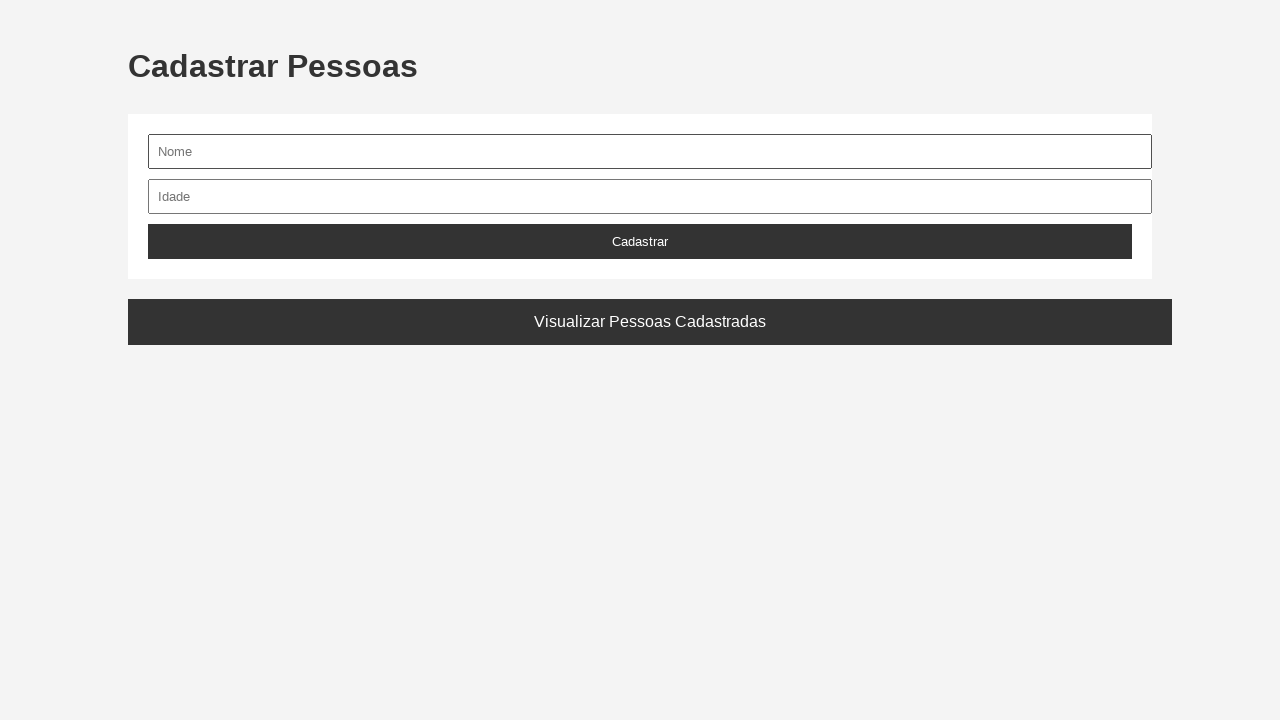

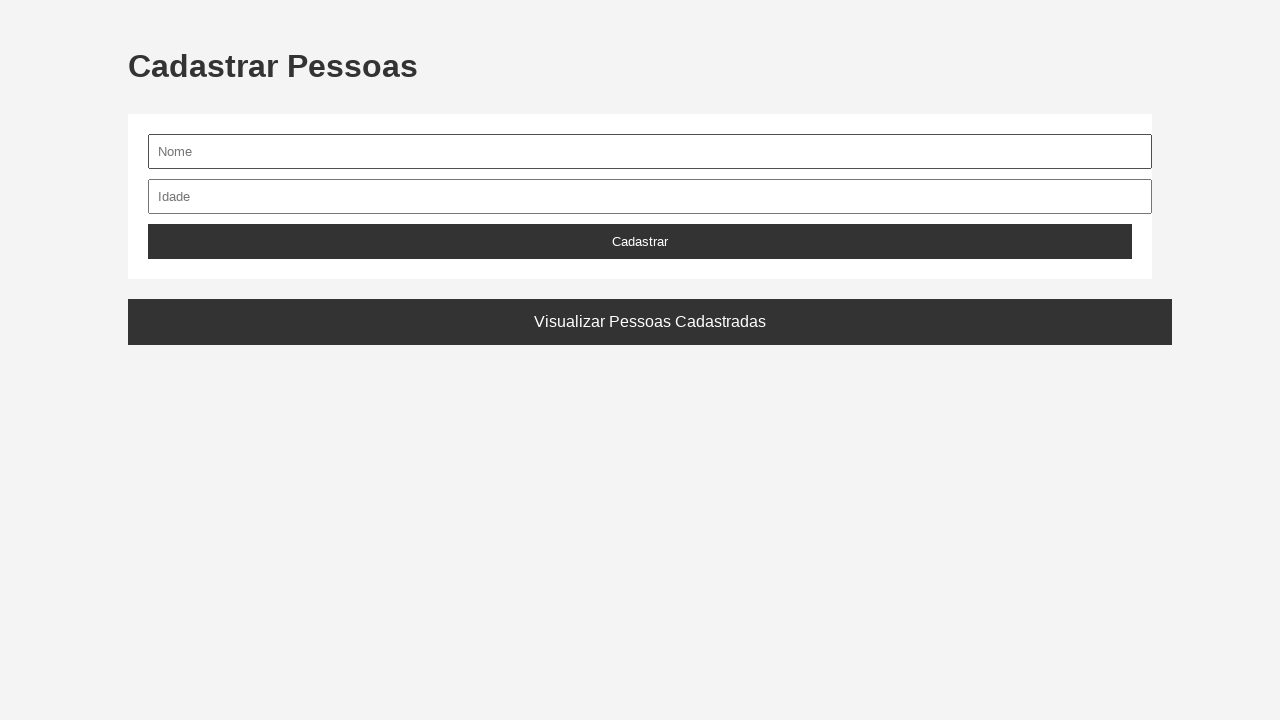